Tests click and hold drag selection on a jQuery selectable demo by selecting multiple rectangle elements through drag action

Starting URL: https://automationfc.github.io/jquery-selectable/

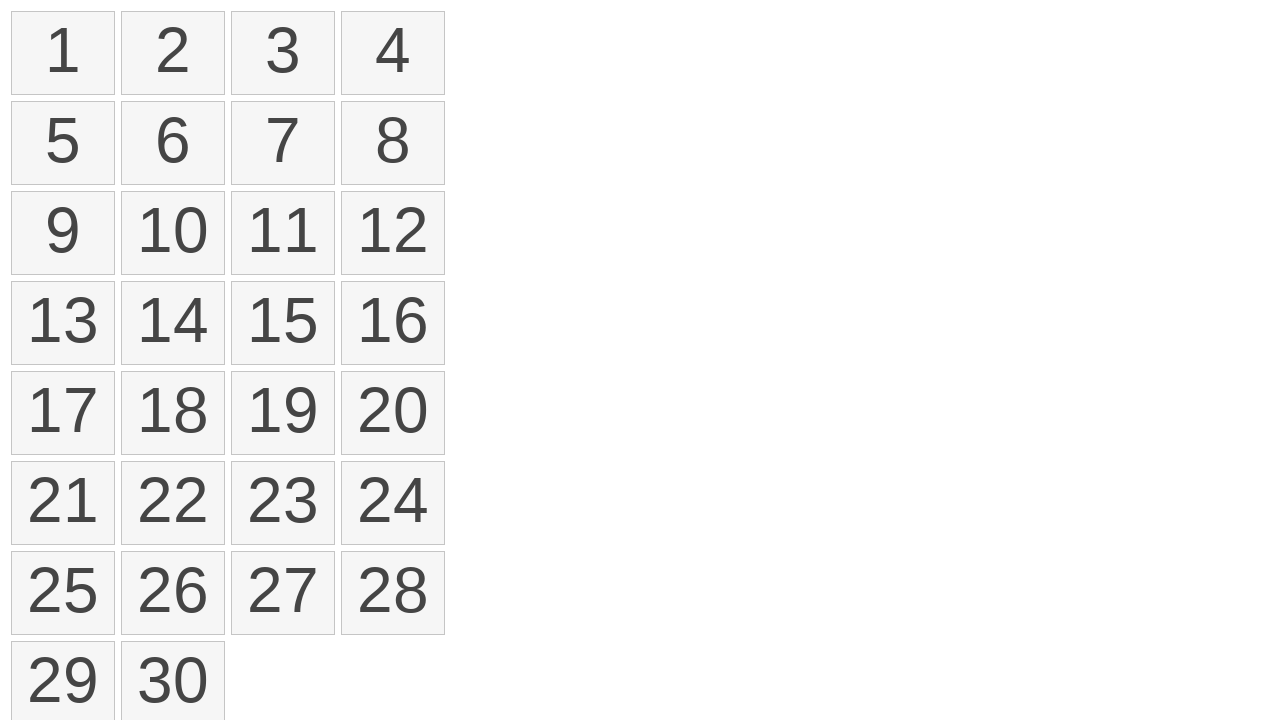

Waited for selectable rectangle elements to load
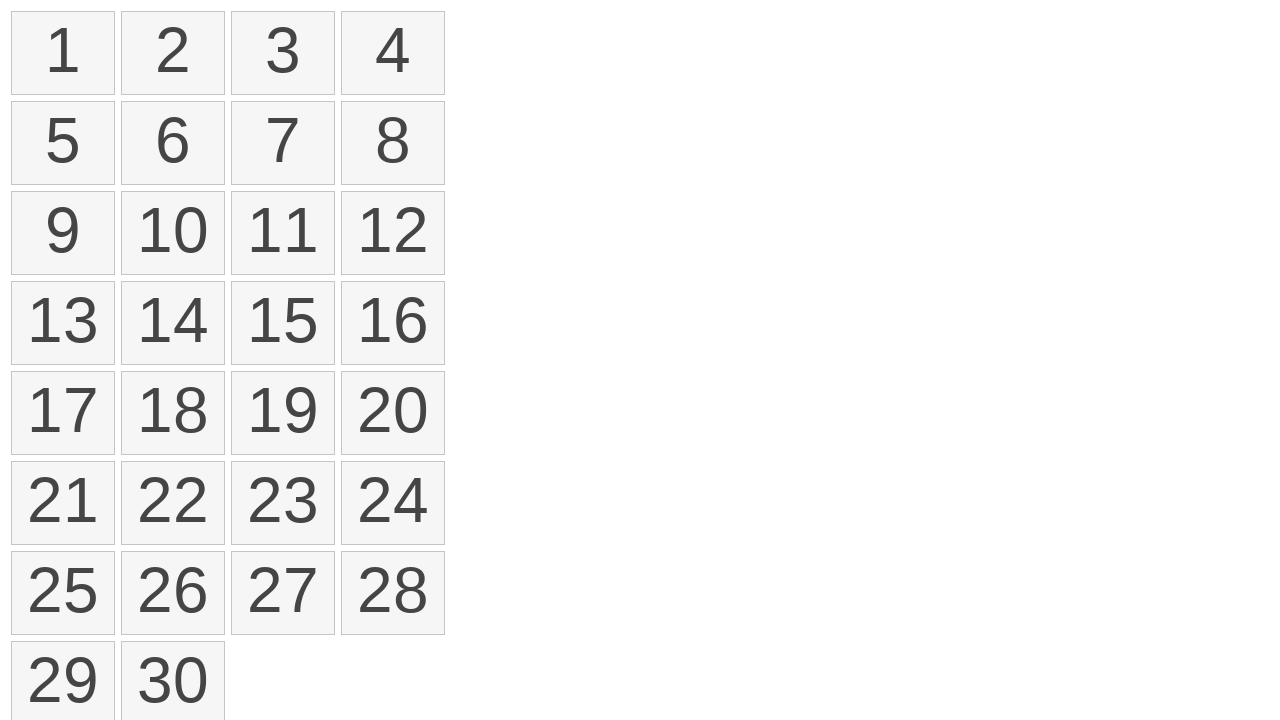

Located all selectable rectangle elements
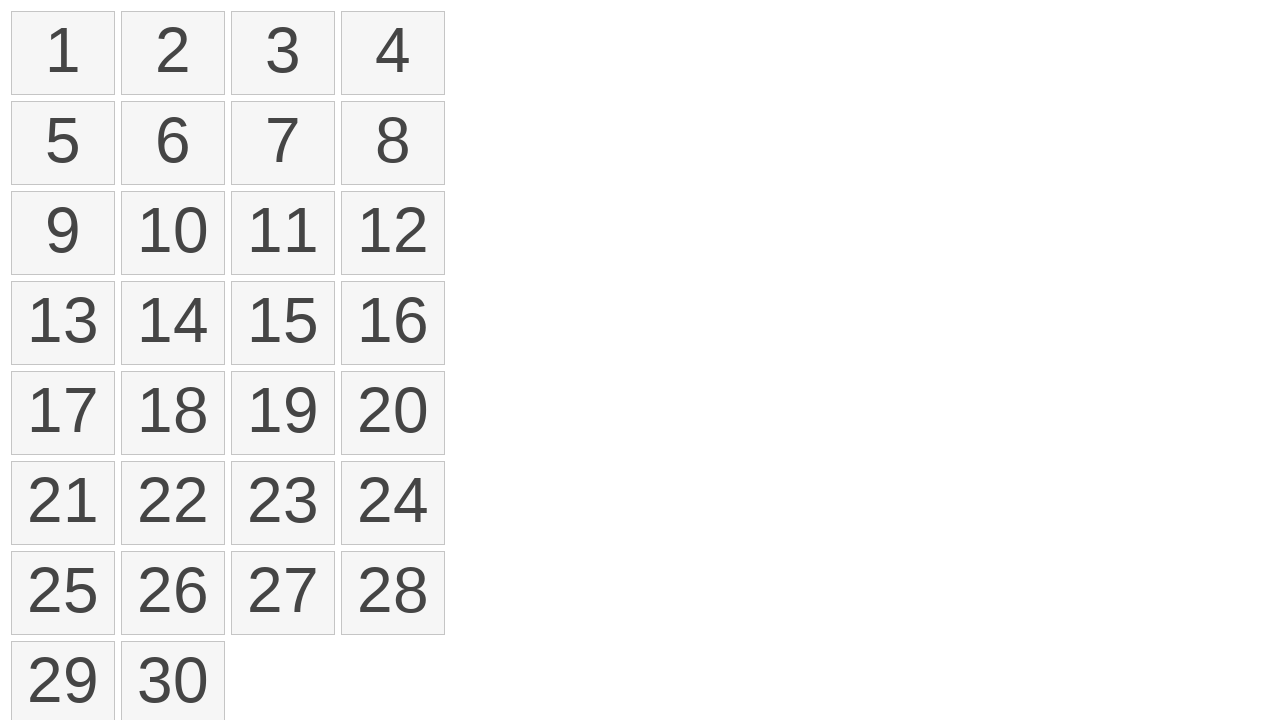

Selected first rectangle element
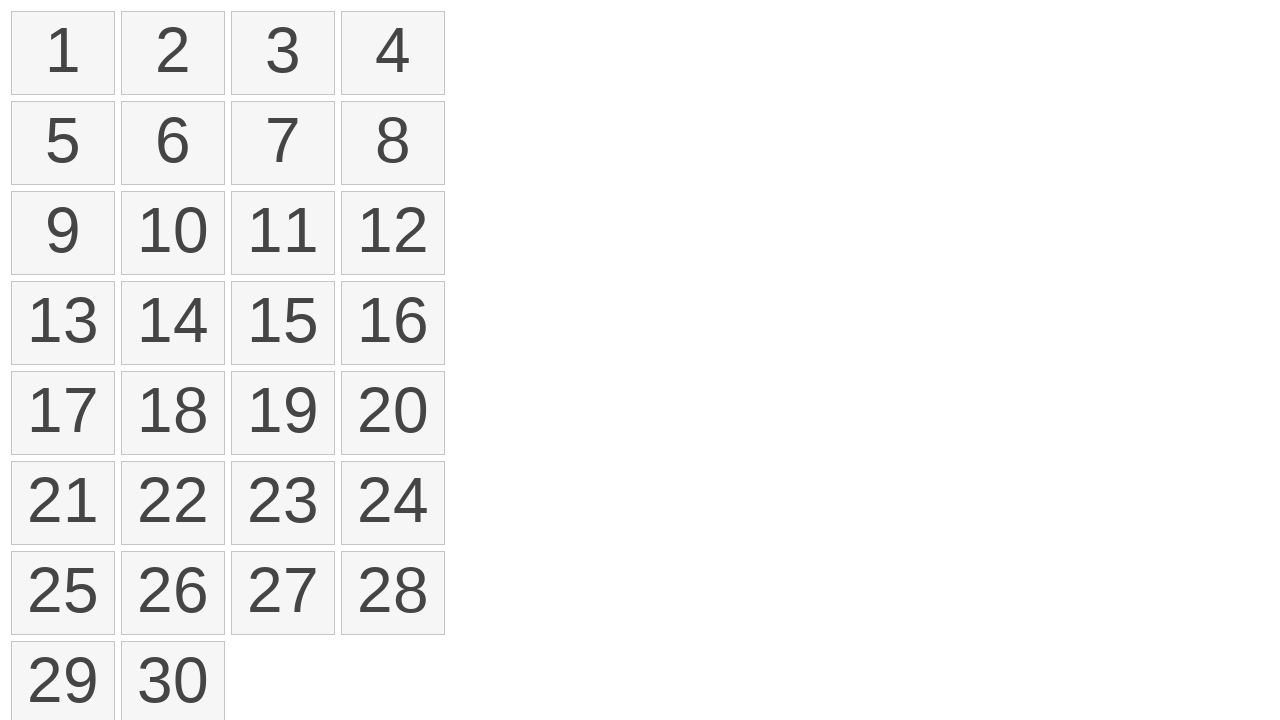

Selected eighth rectangle element
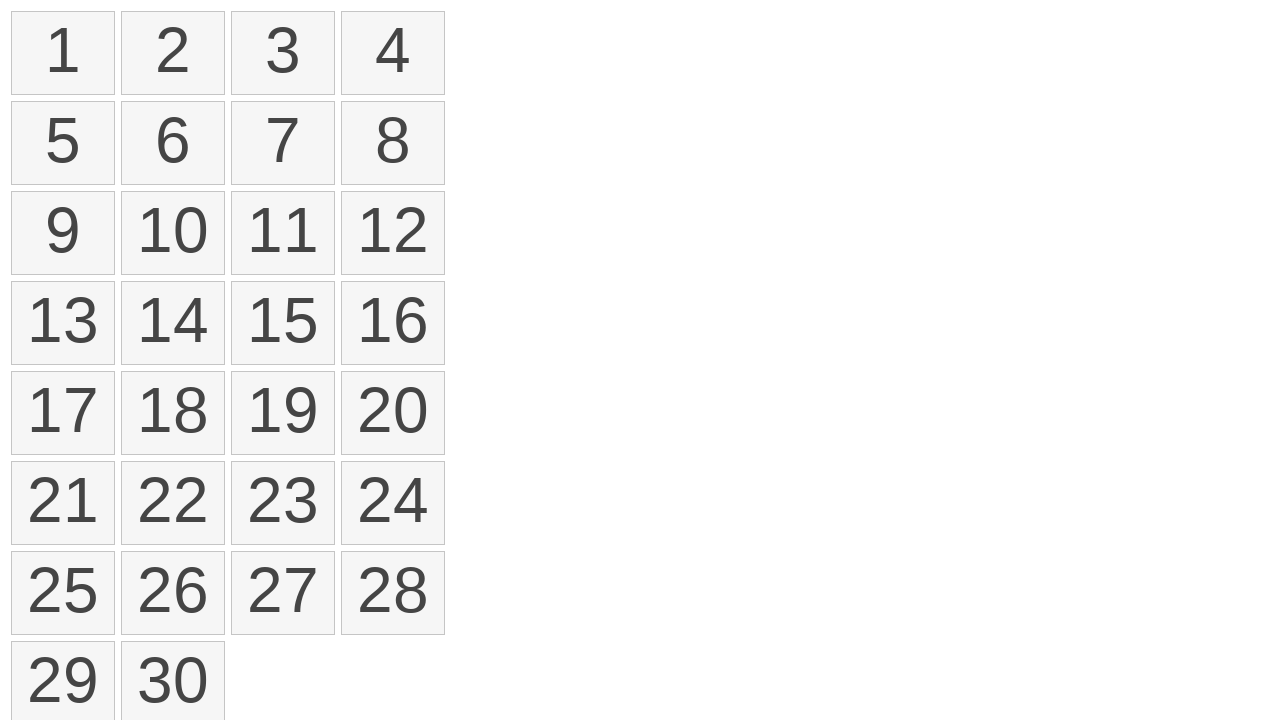

Retrieved bounding box of first rectangle
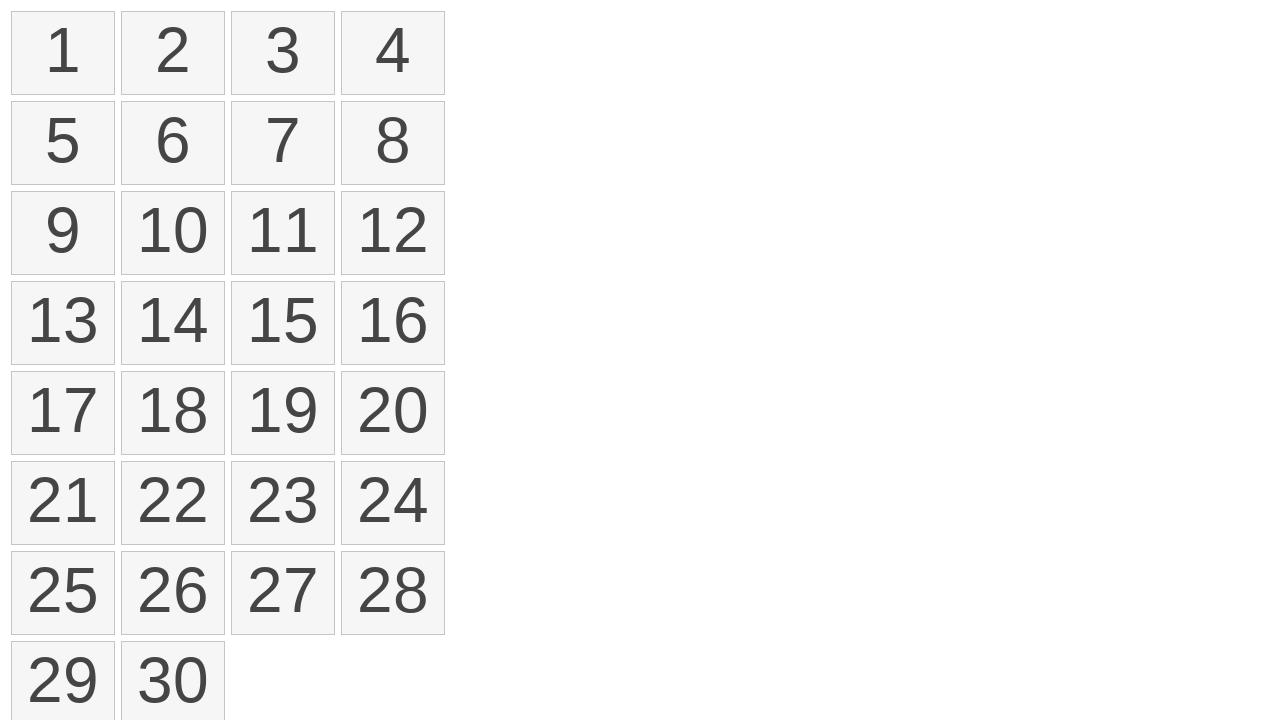

Retrieved bounding box of eighth rectangle
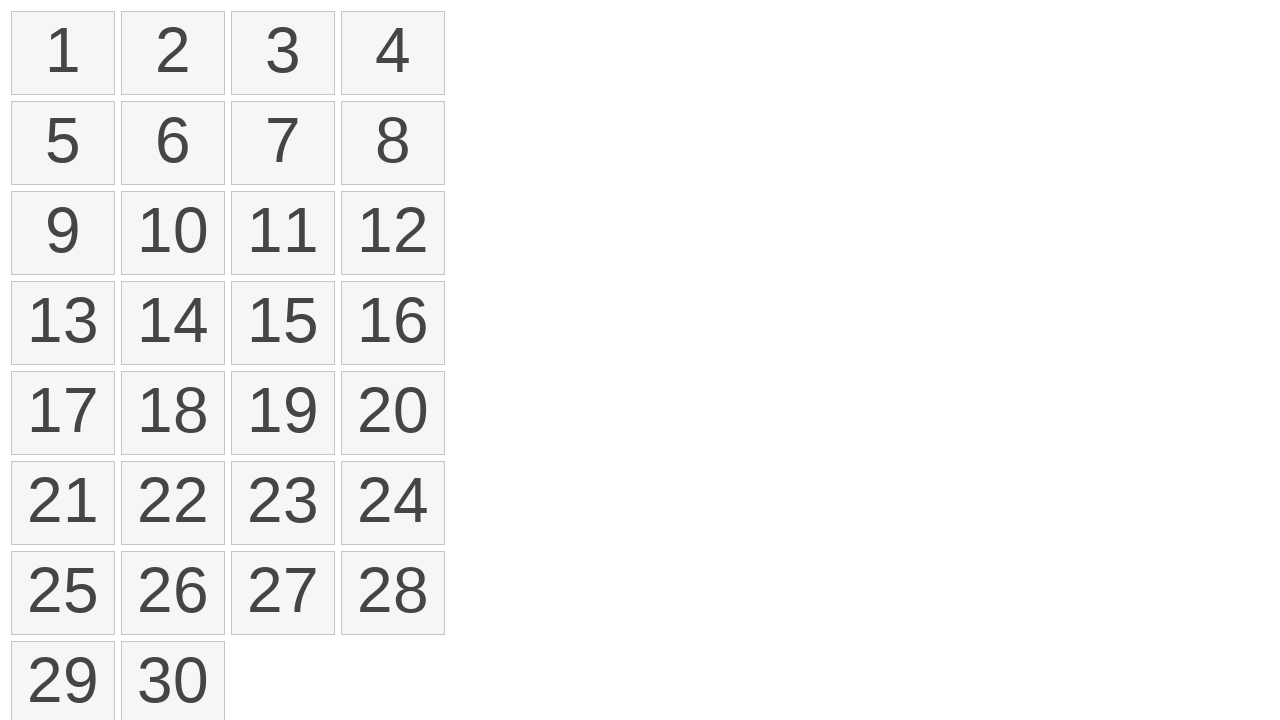

Moved mouse to center of first rectangle at (63, 53)
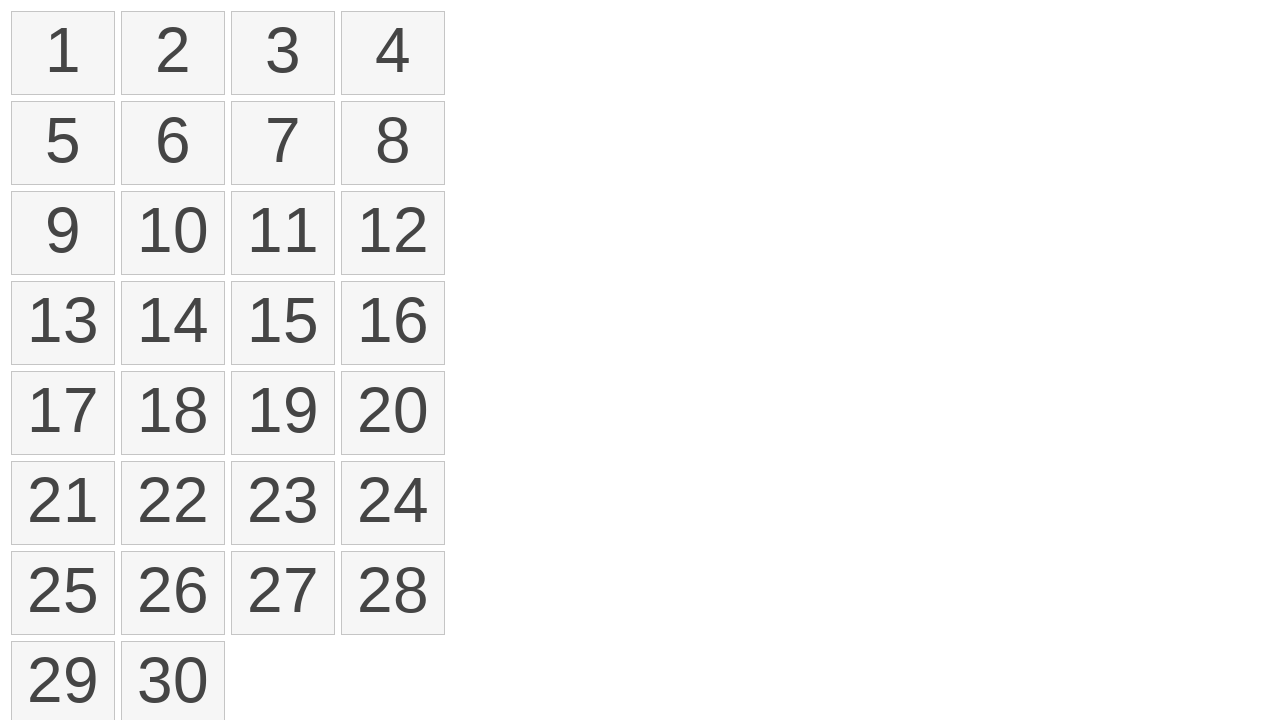

Pressed mouse button down at first rectangle at (63, 53)
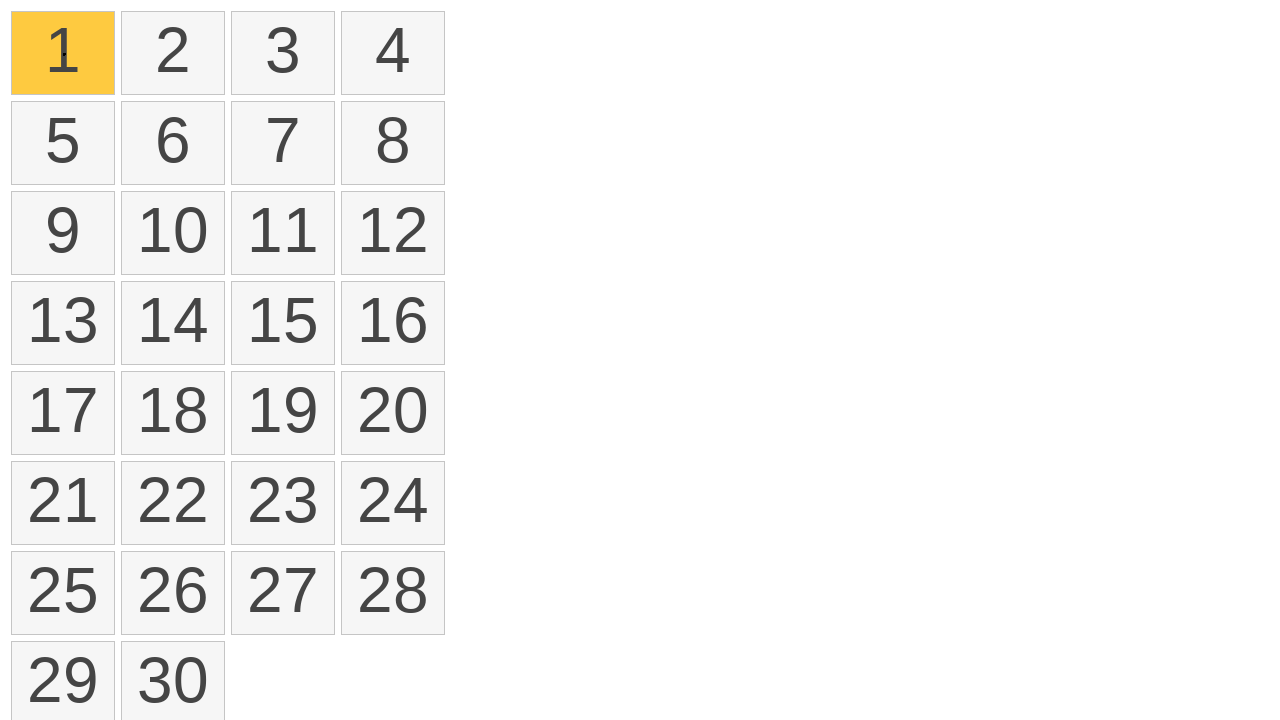

Dragged mouse to center of eighth rectangle at (393, 143)
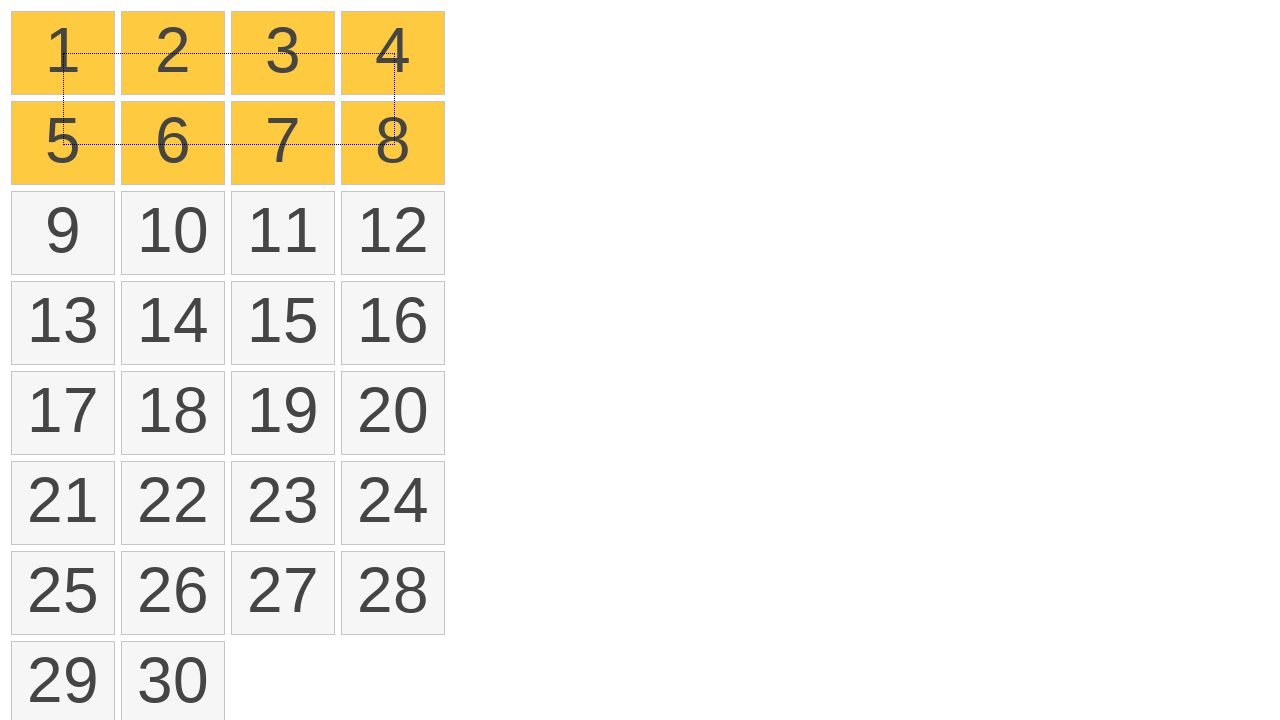

Released mouse button to complete drag selection from first to eighth rectangle at (393, 143)
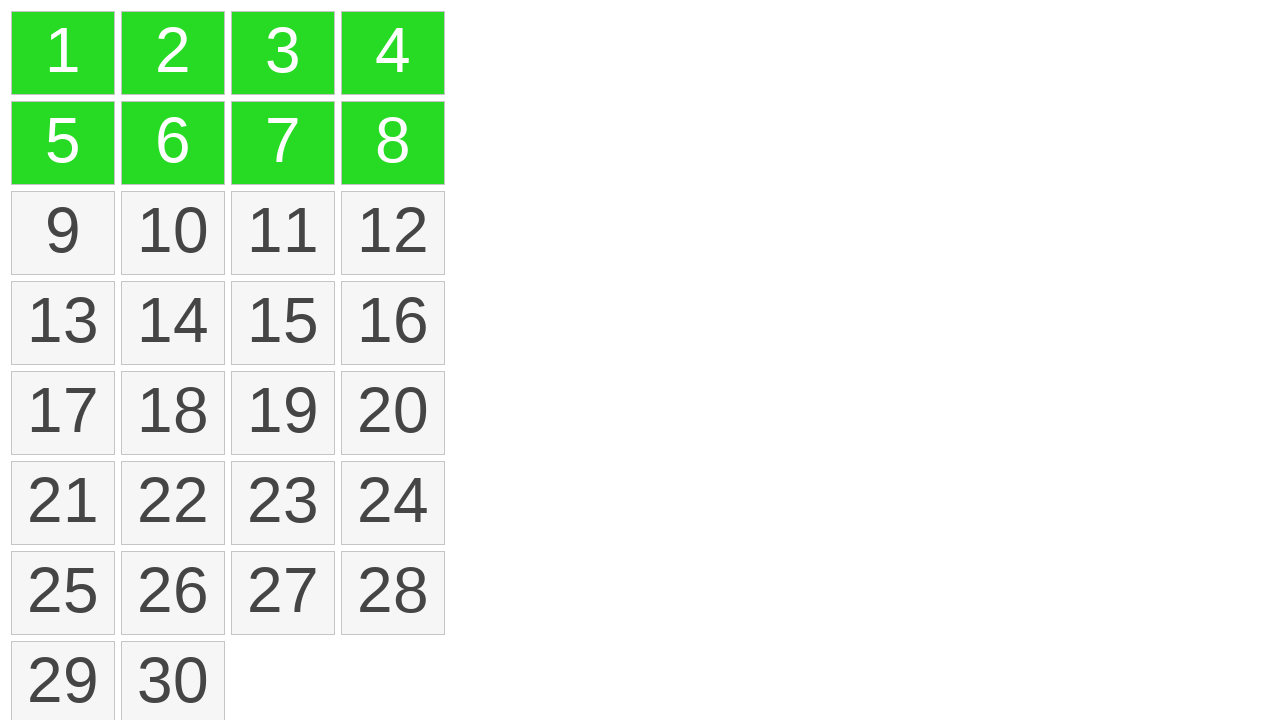

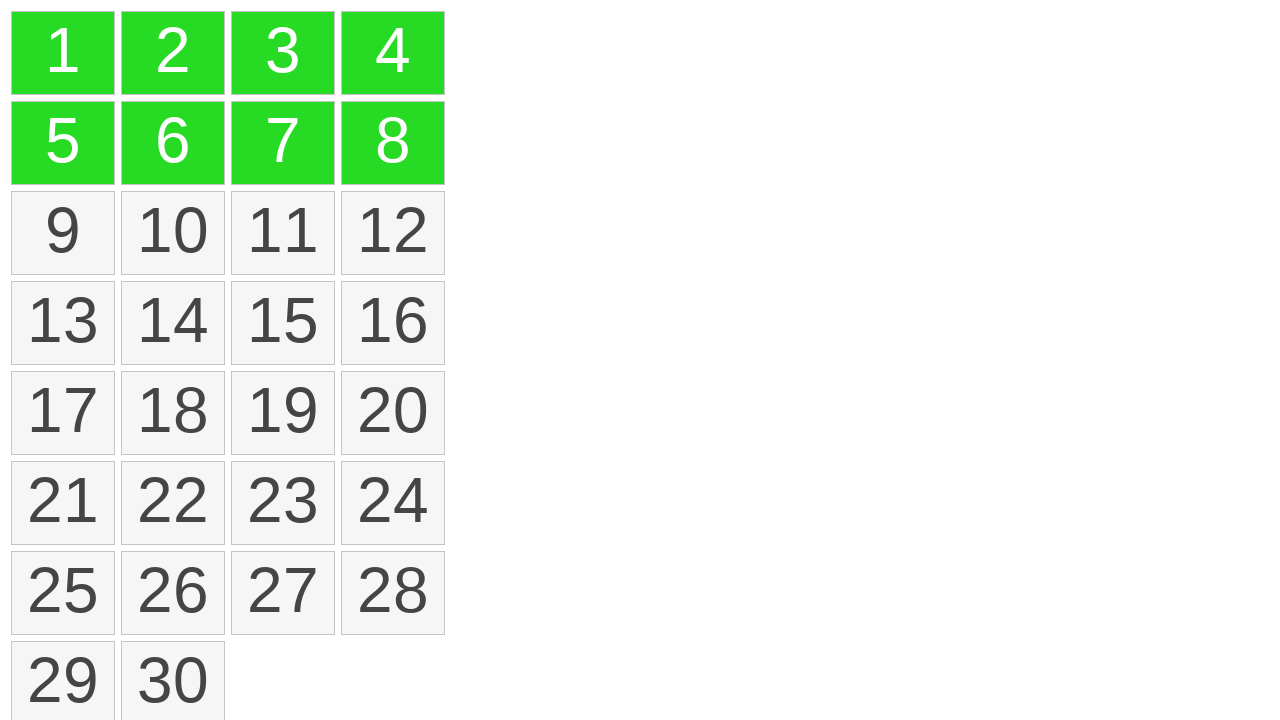